Verifies that the page title is correct by checking if it matches "Add a HTML5 Slot Machine to your Site"

Starting URL: http://slotmachinescript.com/

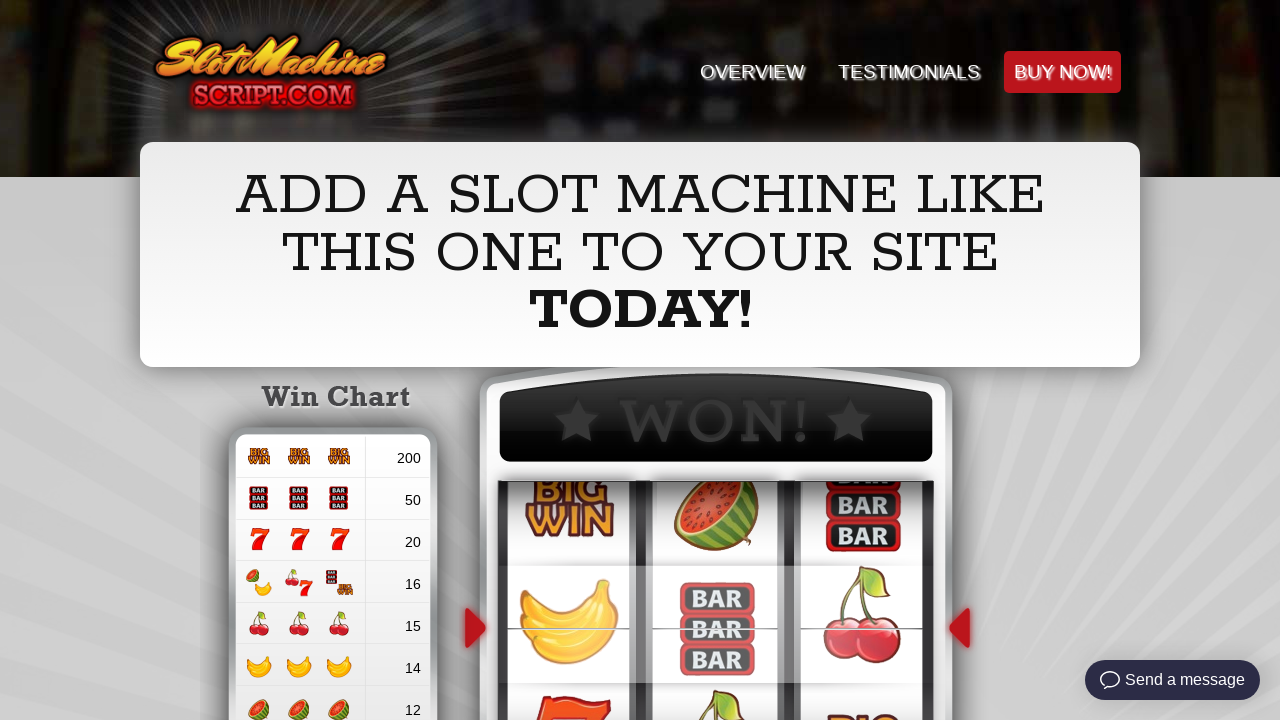

Navigated to http://slotmachinescript.com/
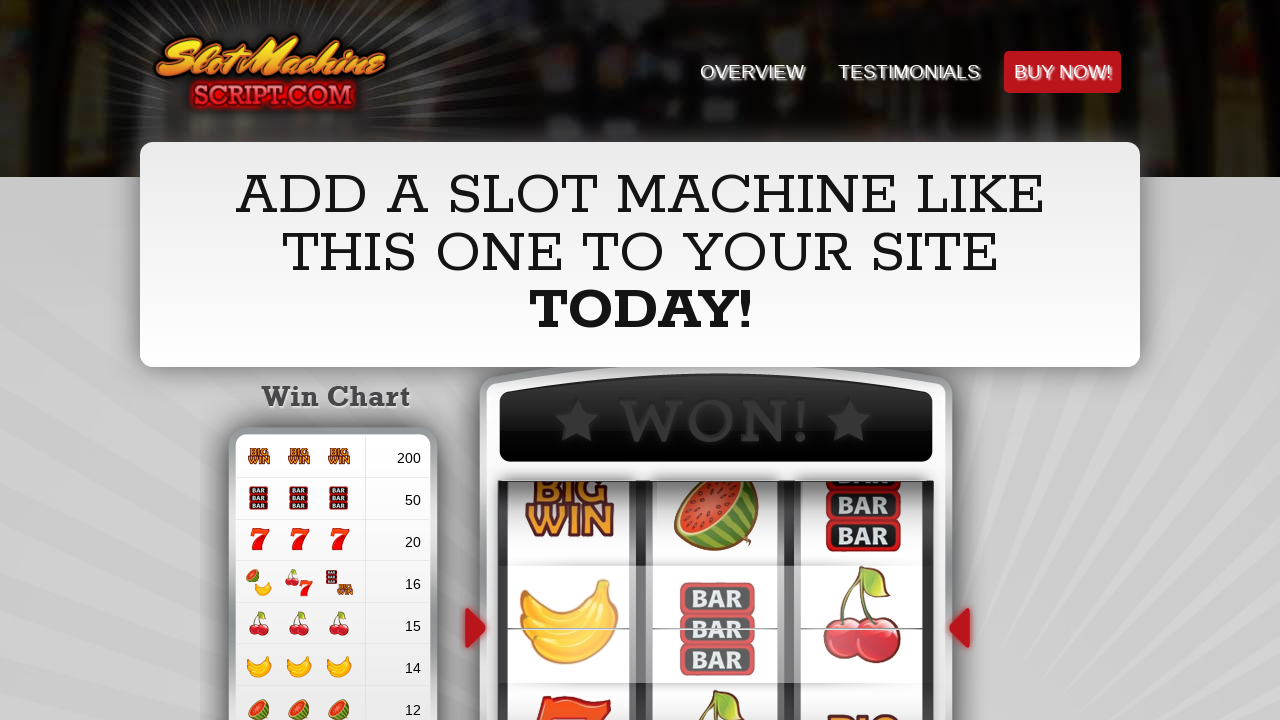

Verified page title matches 'Add a HTML5 Slot Machine to your Site'
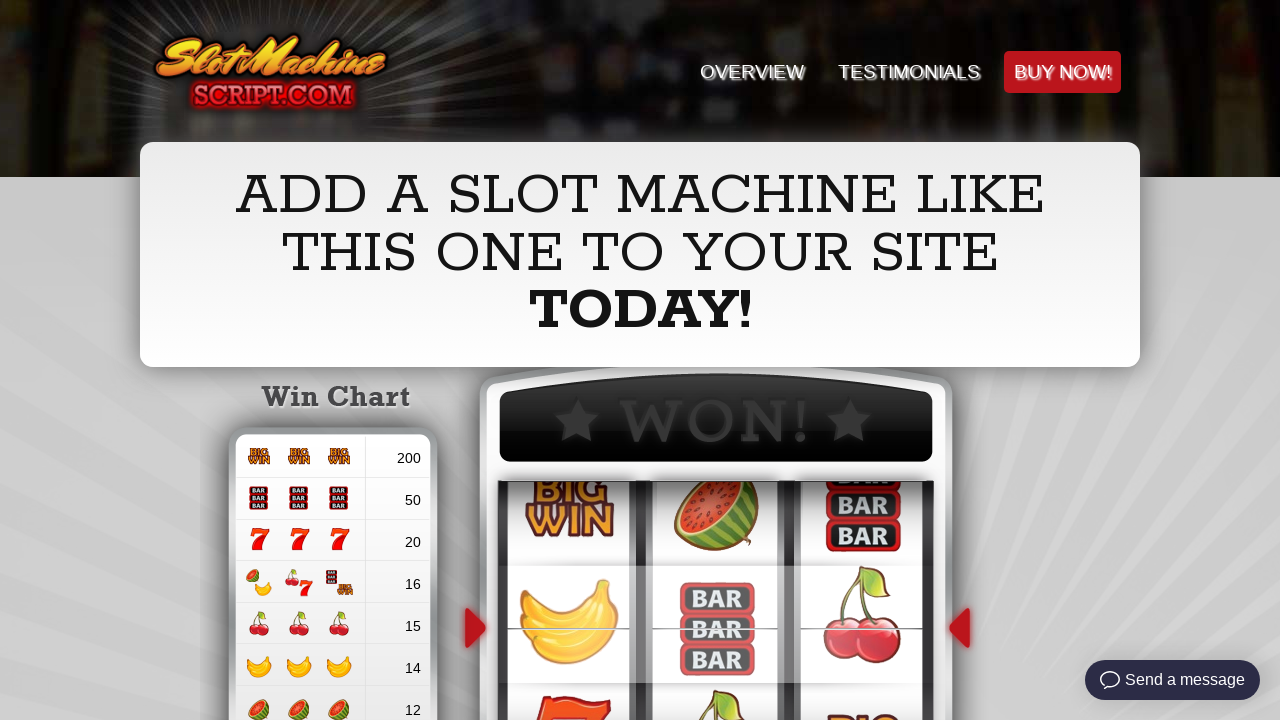

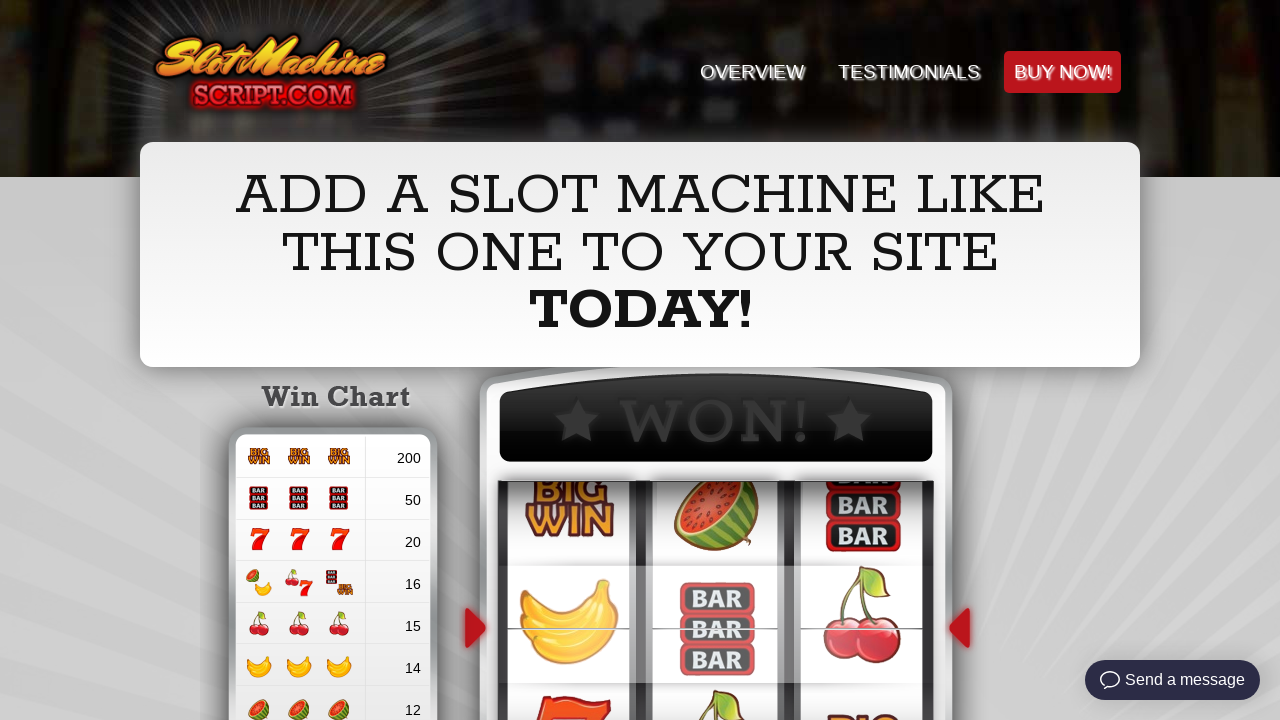